Tests that submitting an empty login form displays an invalid username error message

Starting URL: https://the-internet.herokuapp.com/

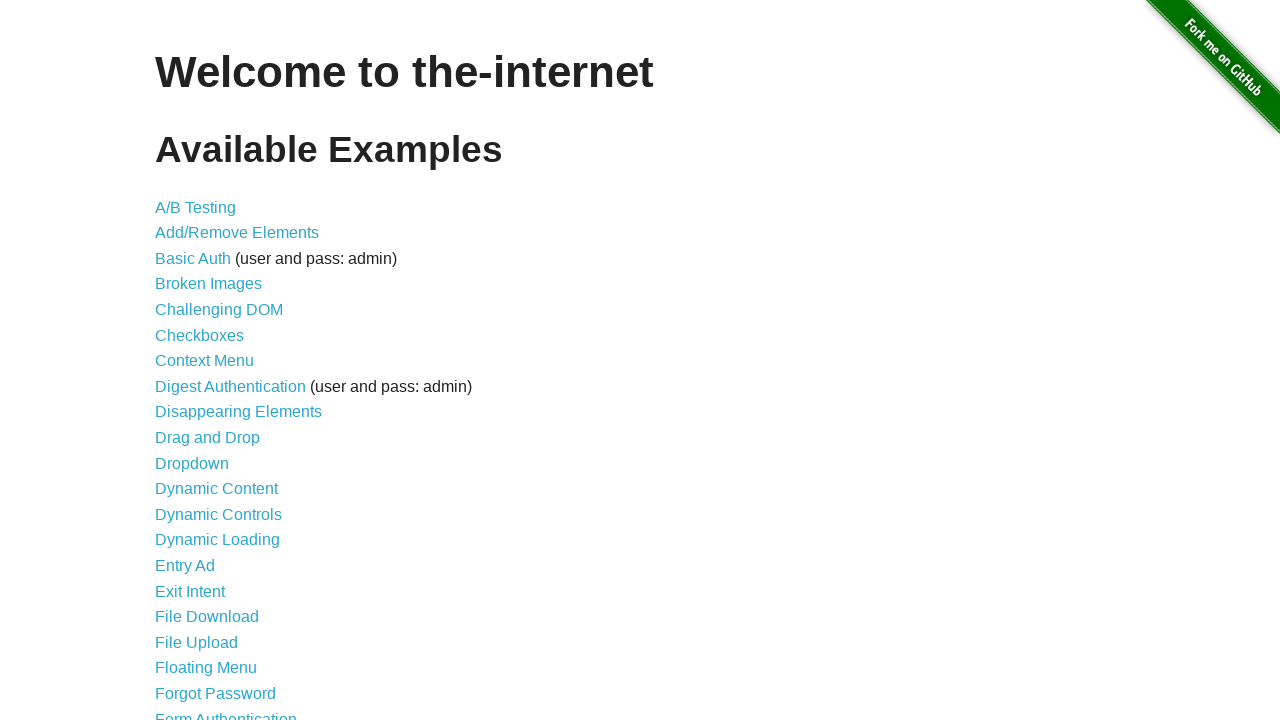

Clicked on Form Authentication link at (226, 712) on text=Form Authentication
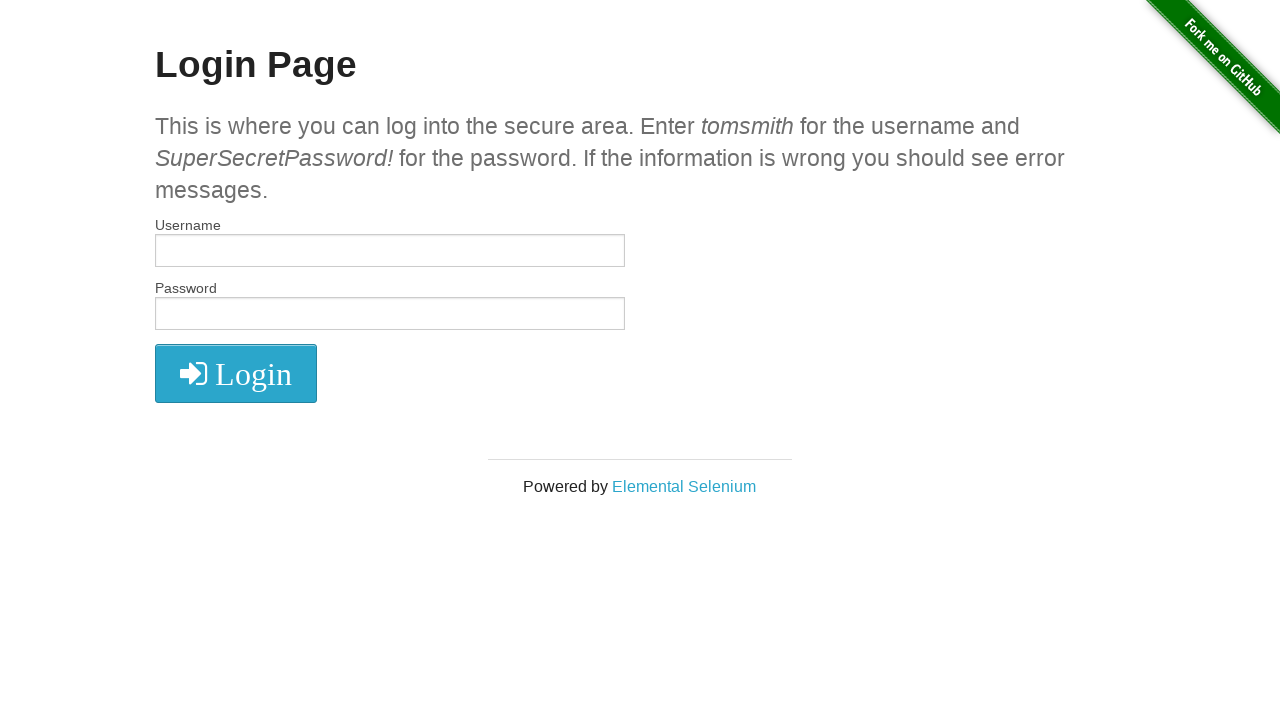

Clicked login button without entering credentials at (236, 373) on .radius
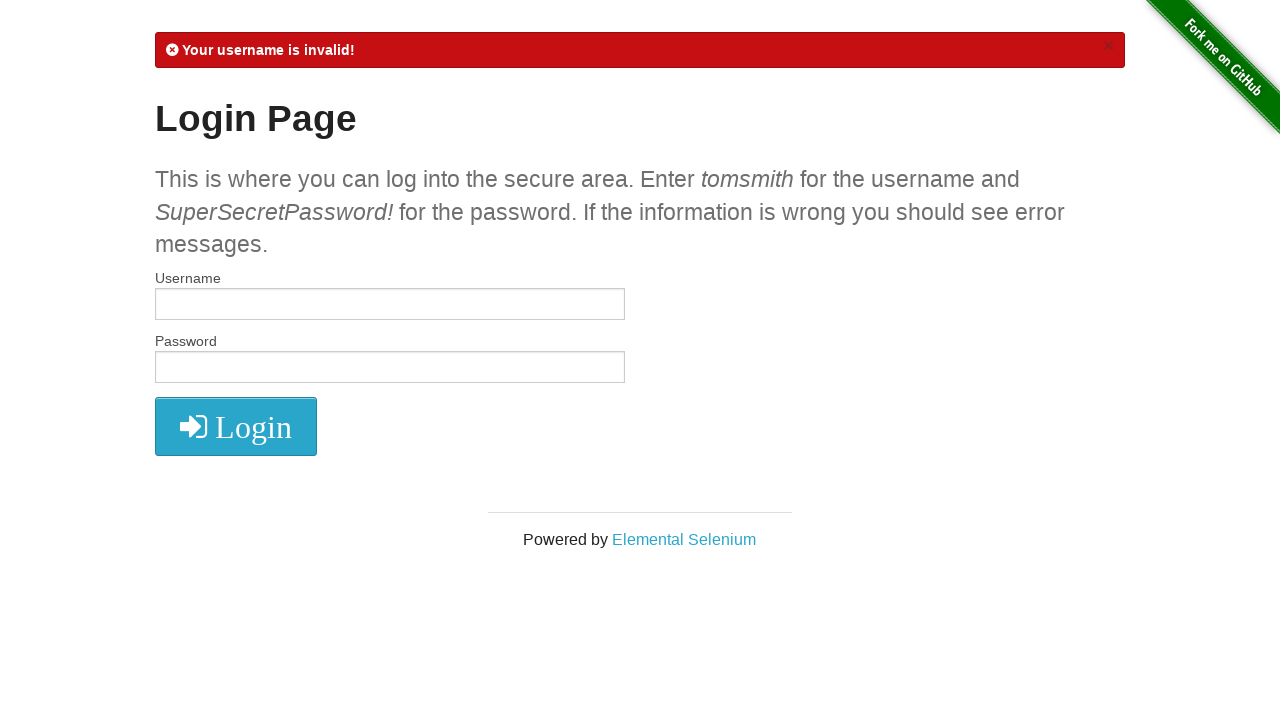

Located error message element
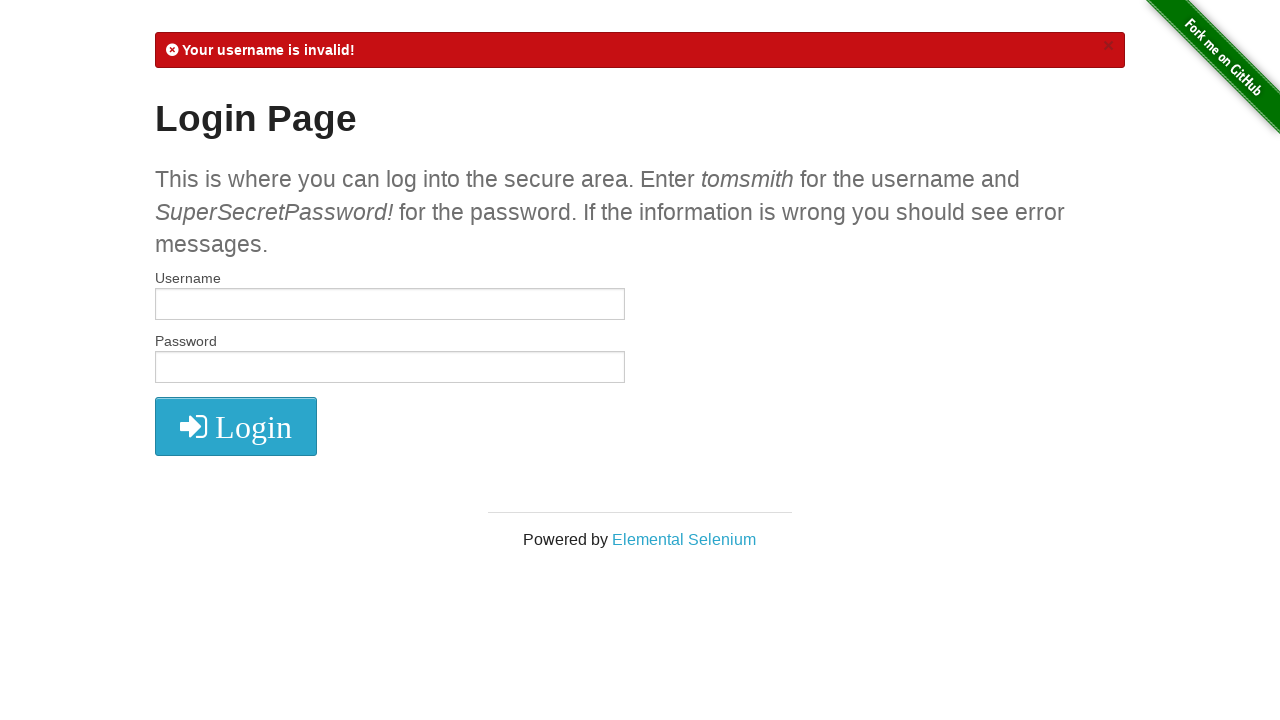

Verified that error message element is visible
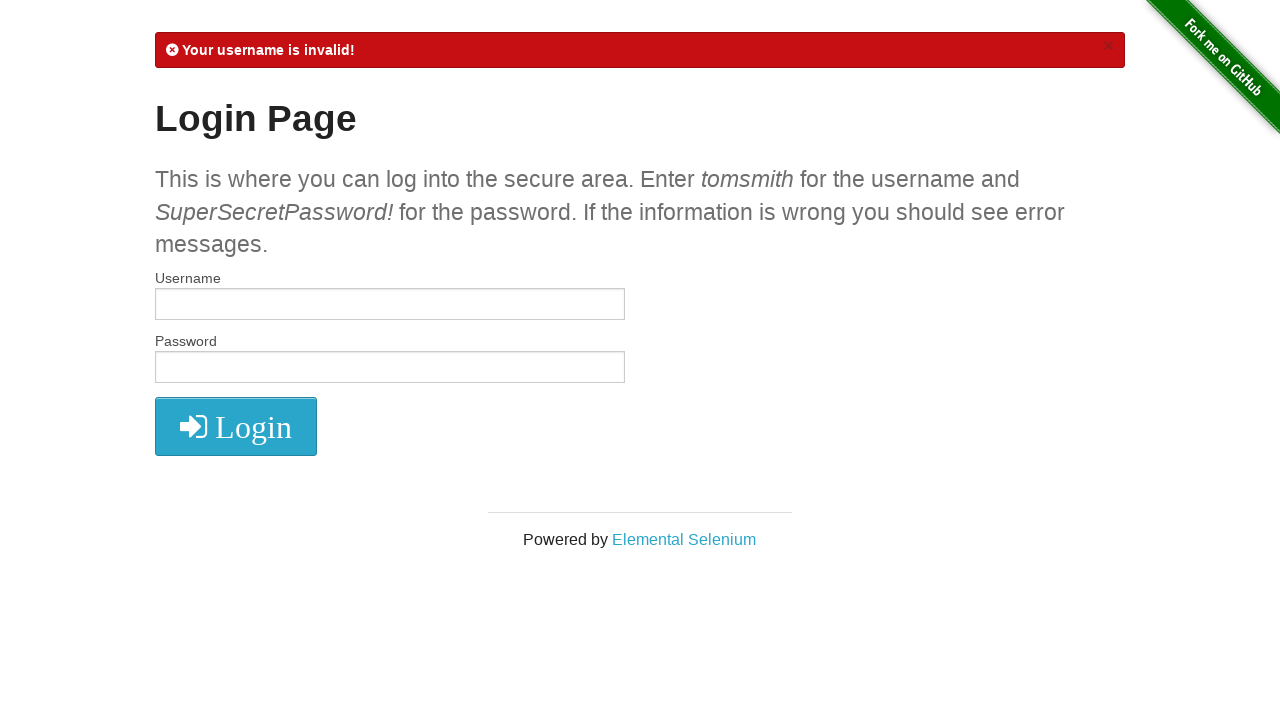

Retrieved error message text content
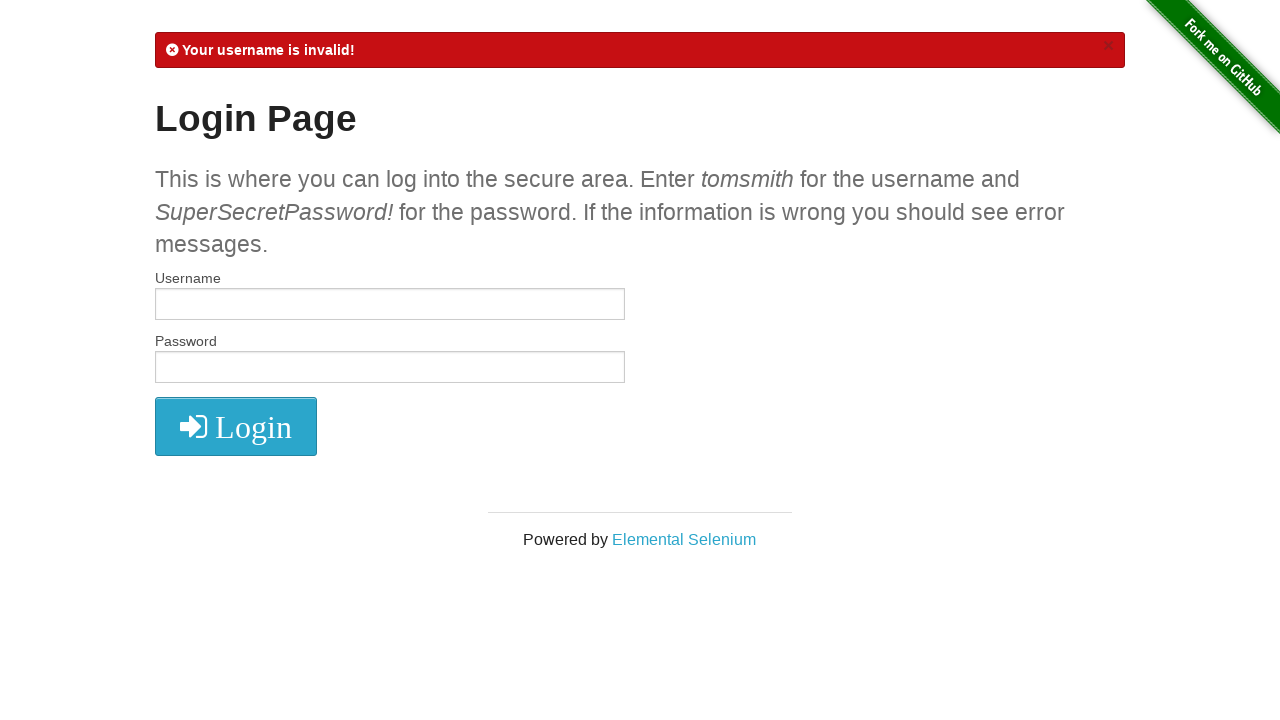

Verified error message contains 'Your username is invalid!'
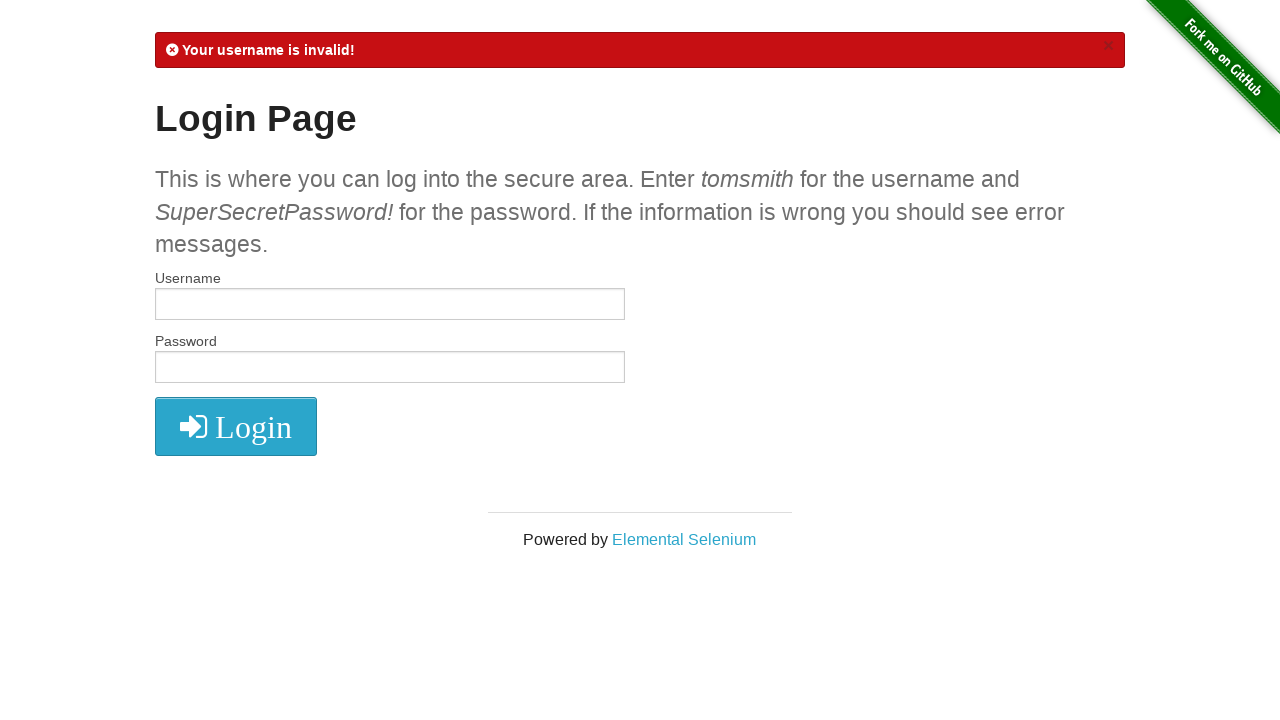

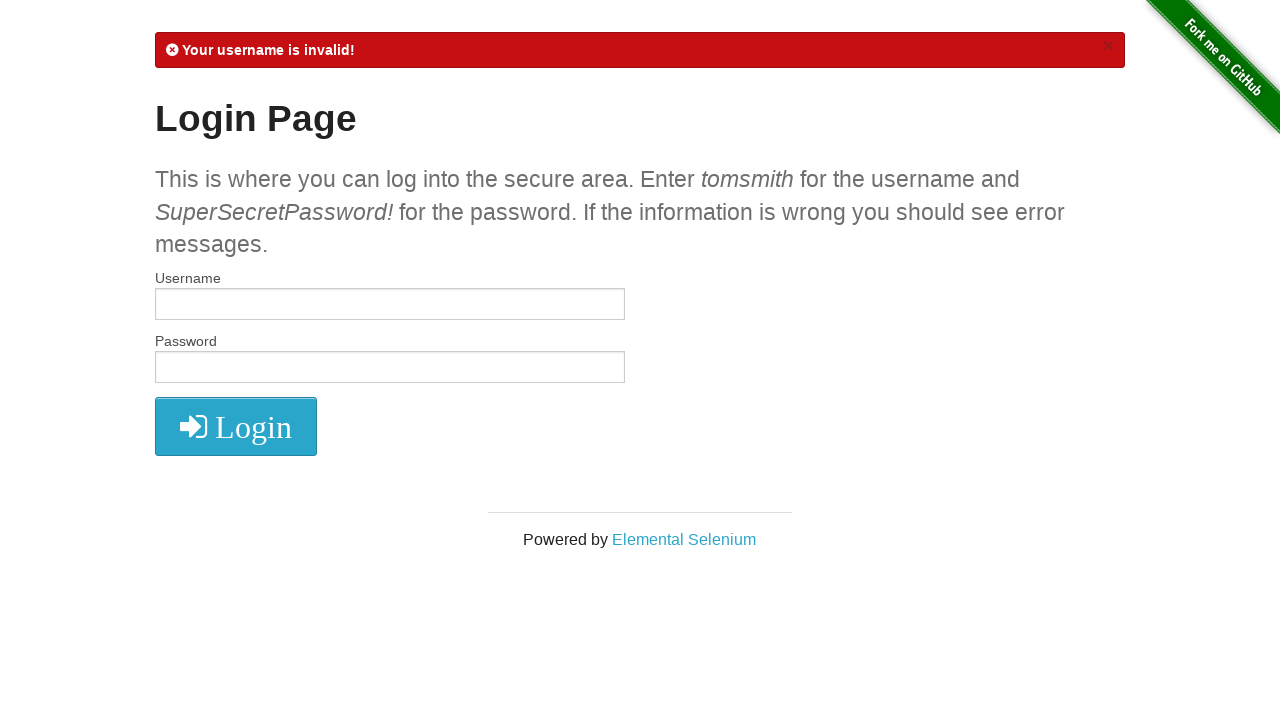